Tests table filtering functionality by entering "Orange" in the search field and verifying that filtered results contain the search term

Starting URL: https://rahulshettyacademy.com/seleniumPractise/#/offers

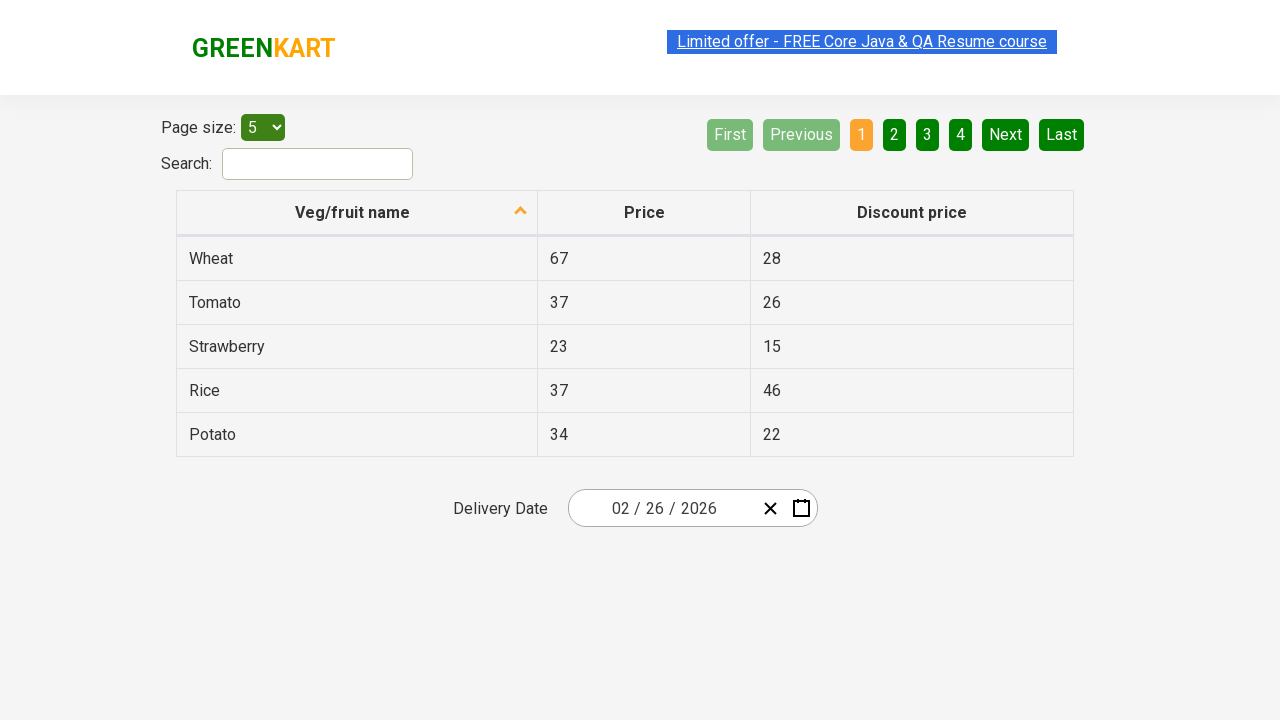

Entered 'Orange' in the search field on #search-field
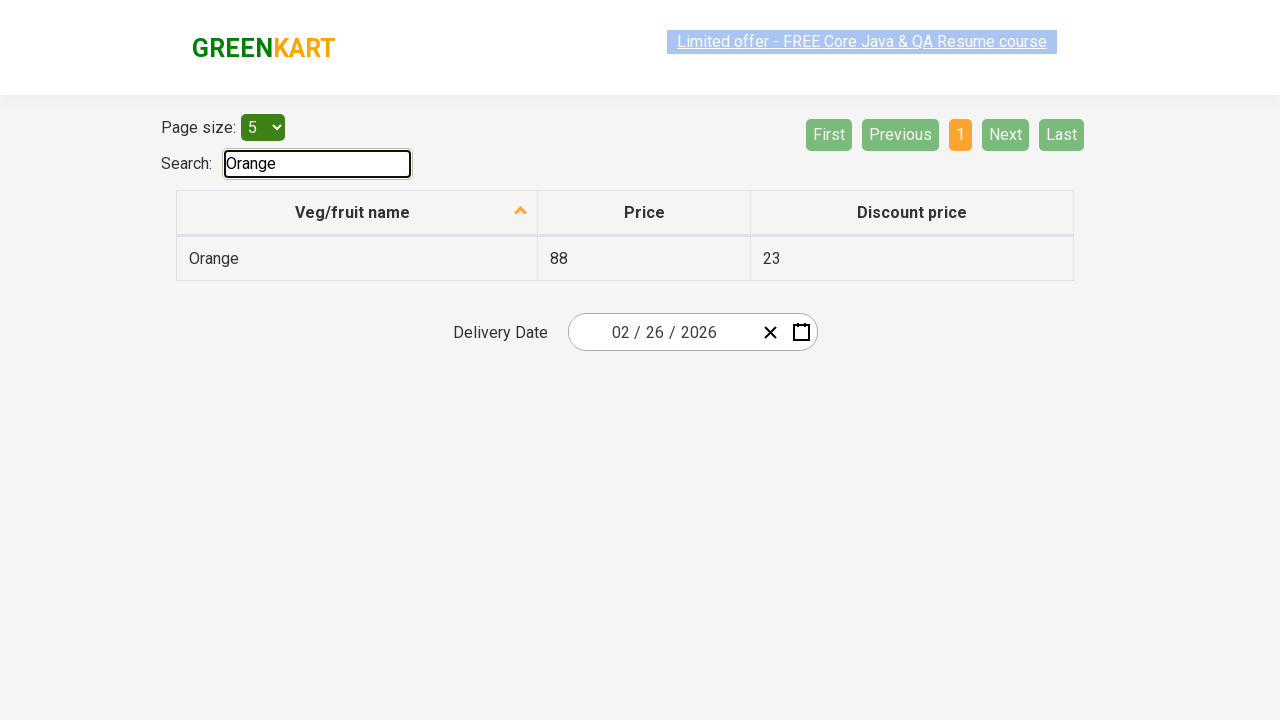

Waited 1000ms for table filter to apply
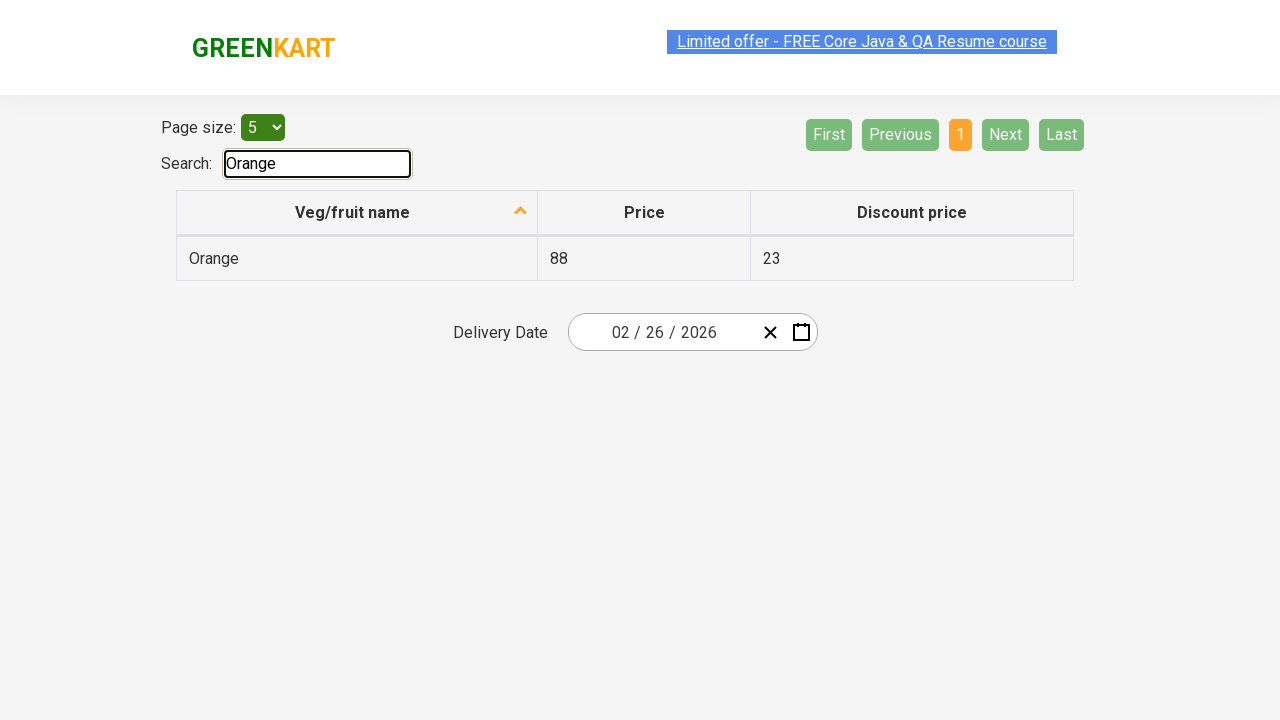

Retrieved all filtered results from first column
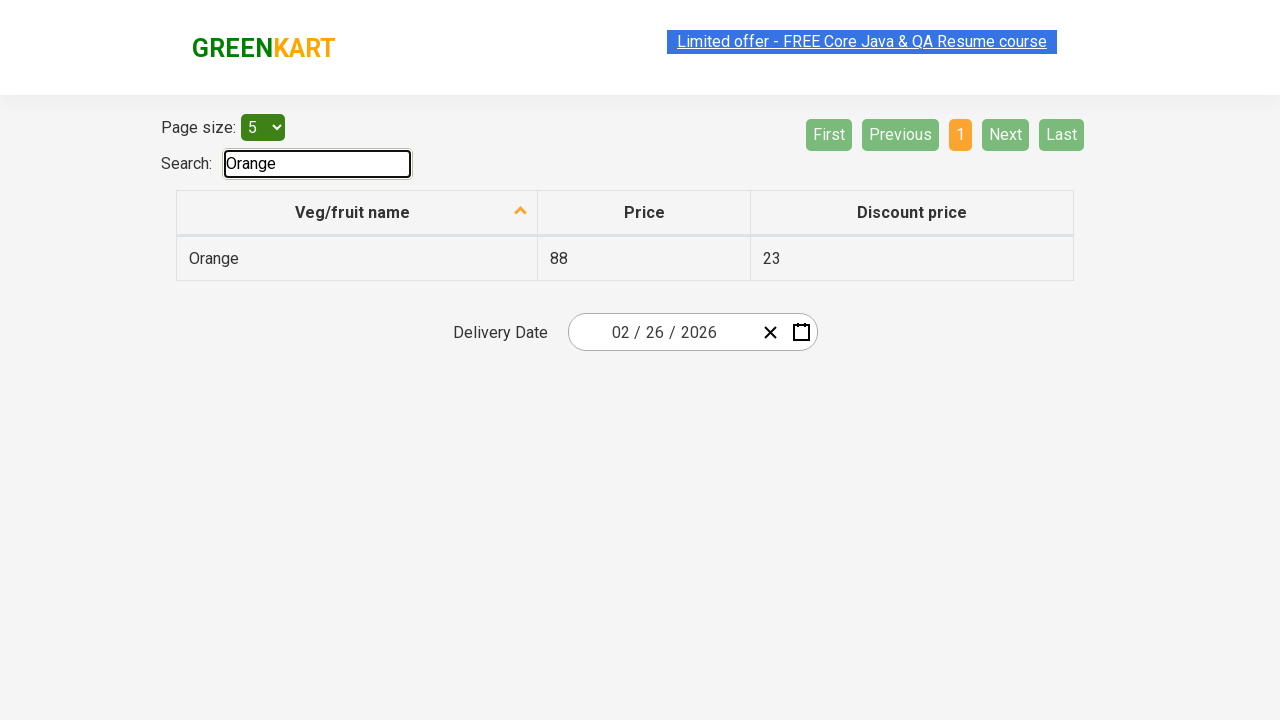

Verified filtered result 'Orange' contains 'Orange'
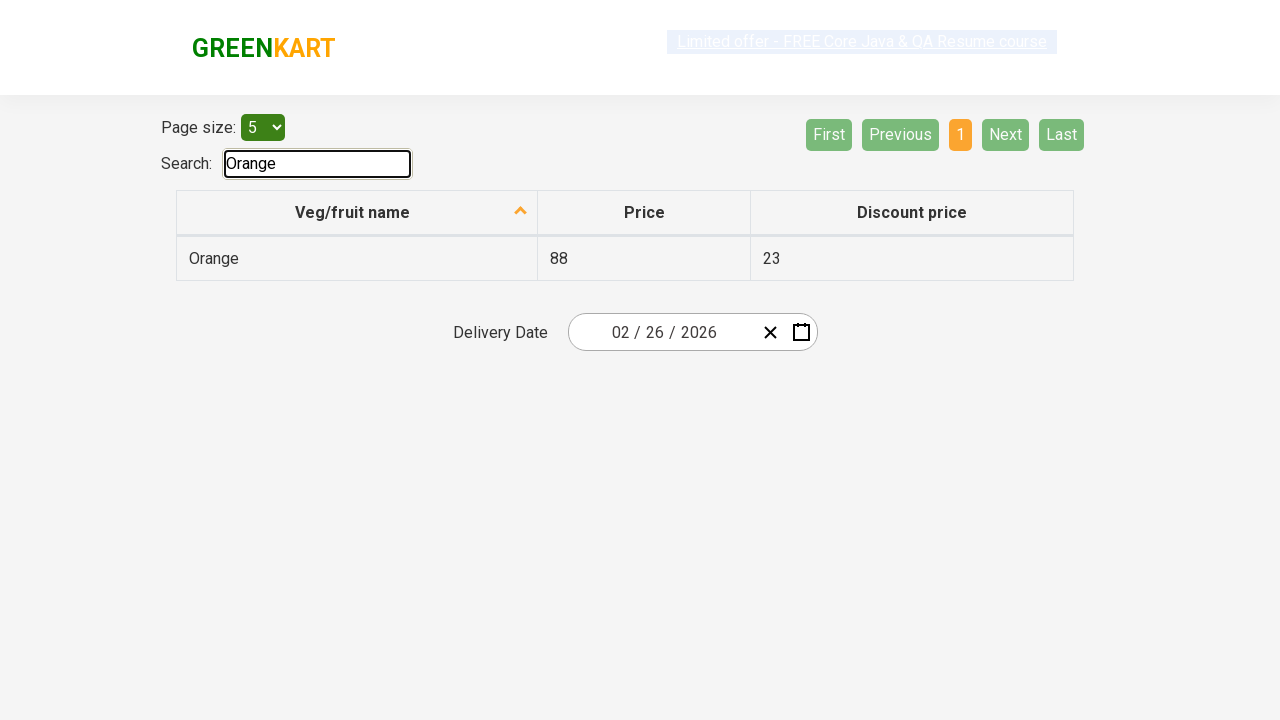

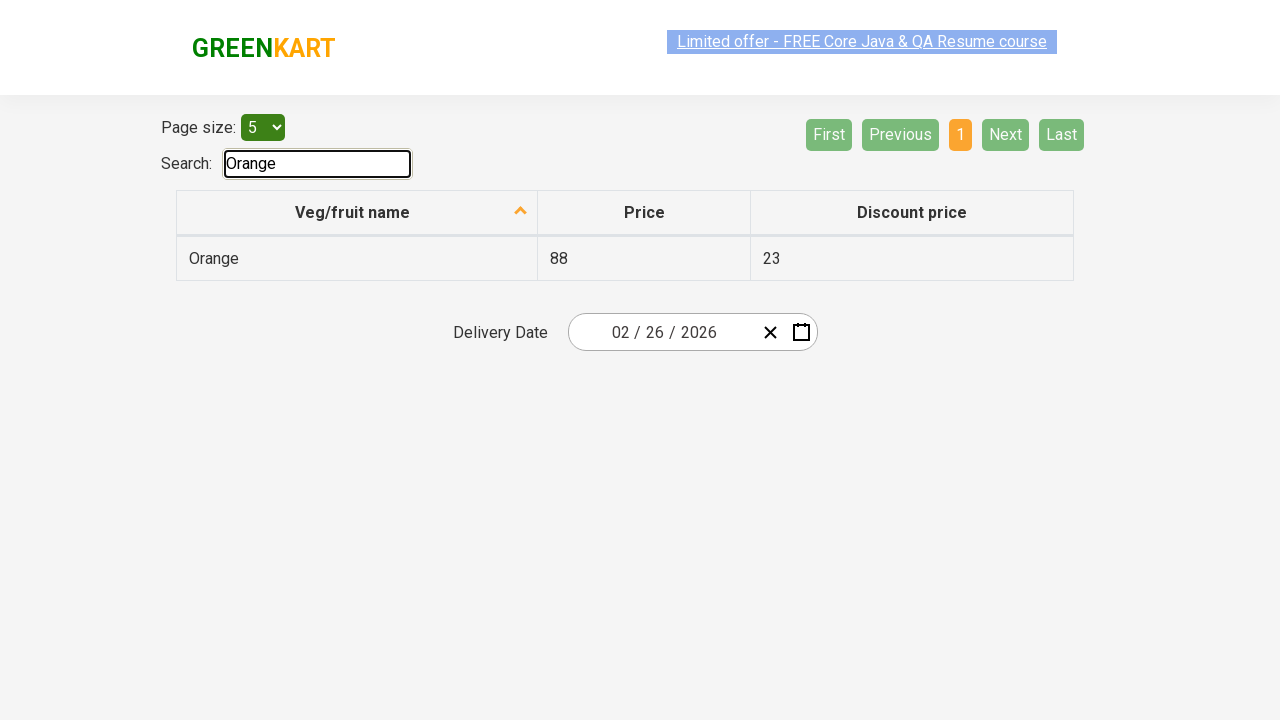